Tests checkbox functionality by verifying checkboxes are present and checking their initial states.

Starting URL: http://the-internet.herokuapp.com/checkboxes

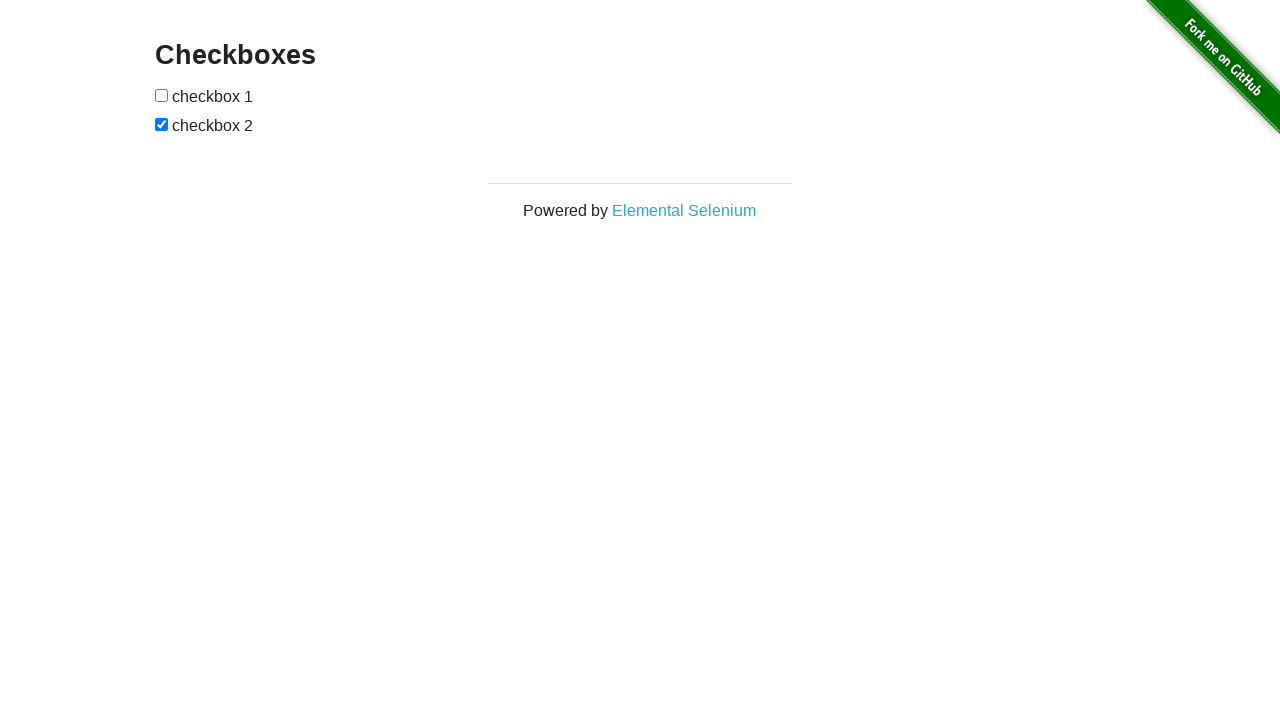

Waited for checkboxes to be present on the page
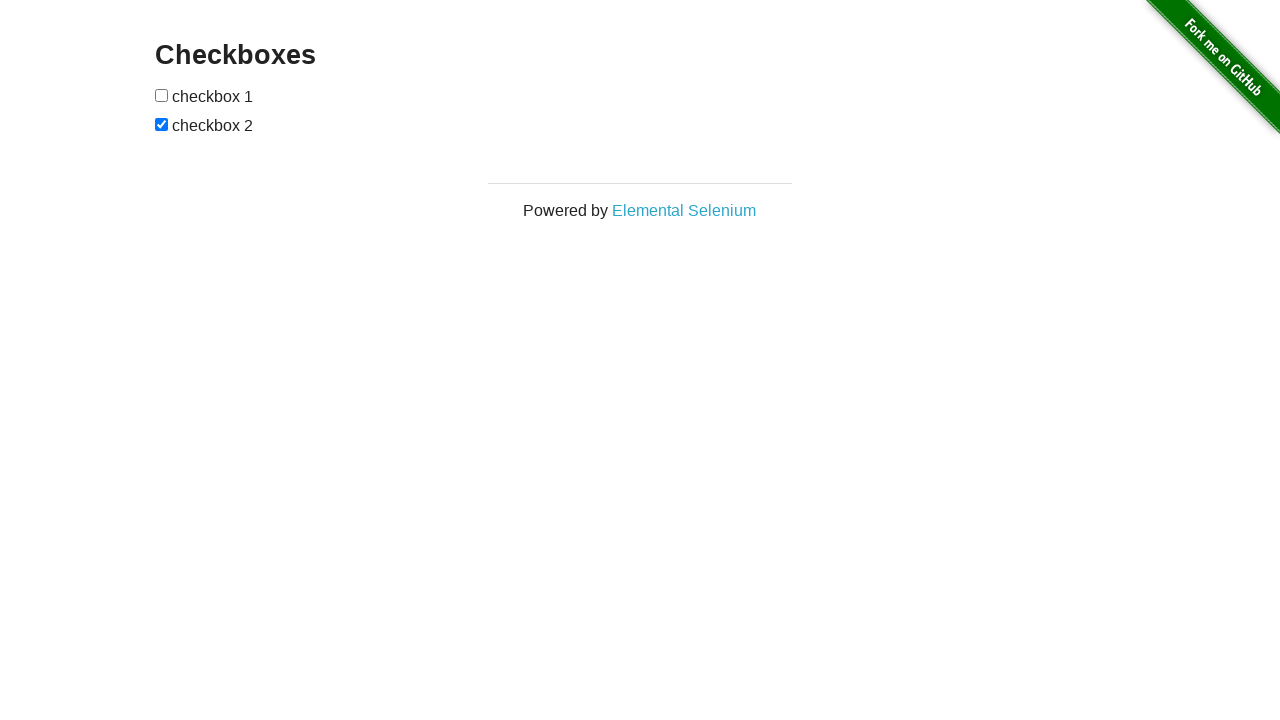

Located all checkboxes on the page
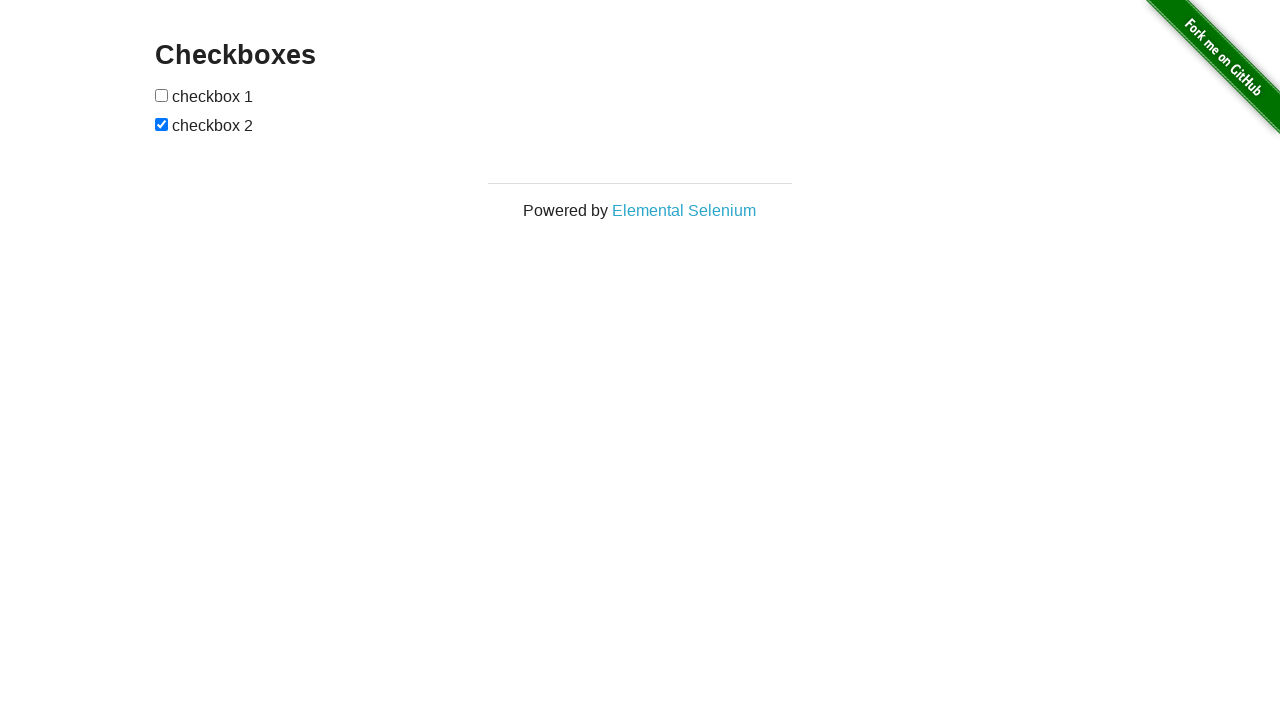

Selected the first checkbox element
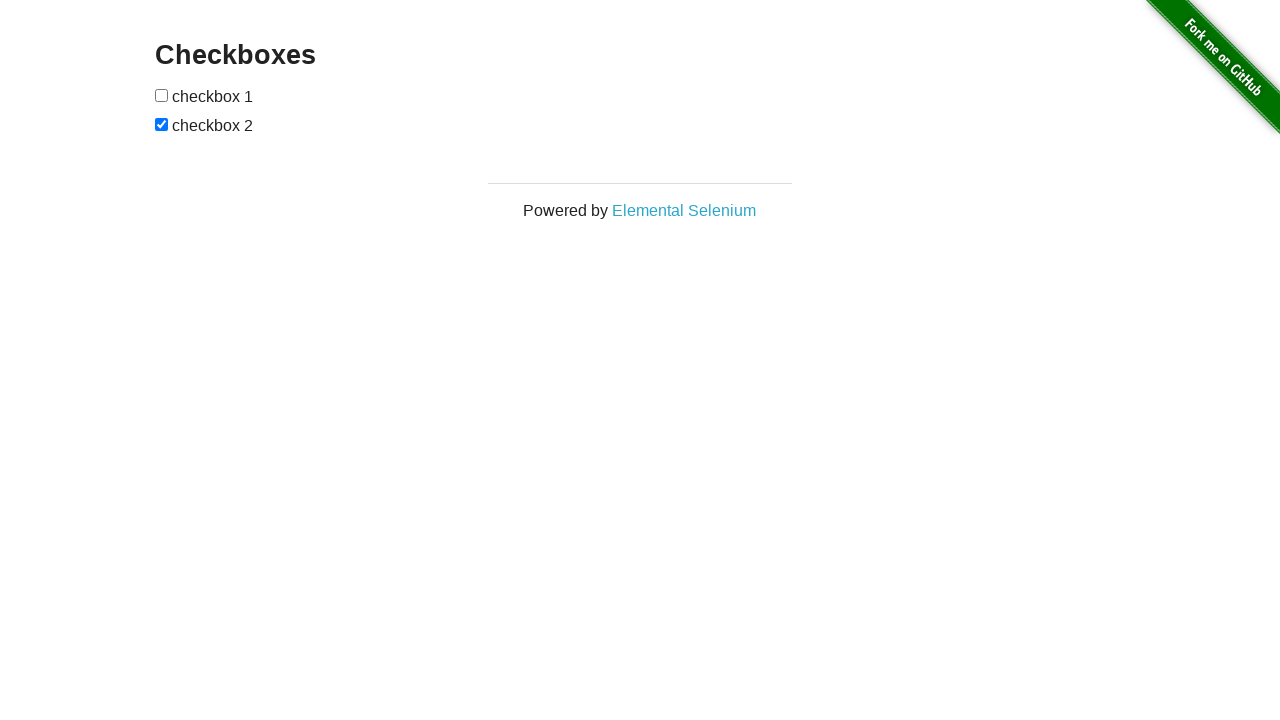

Clicked the first checkbox to check it at (162, 95) on input[type='checkbox'] >> nth=0
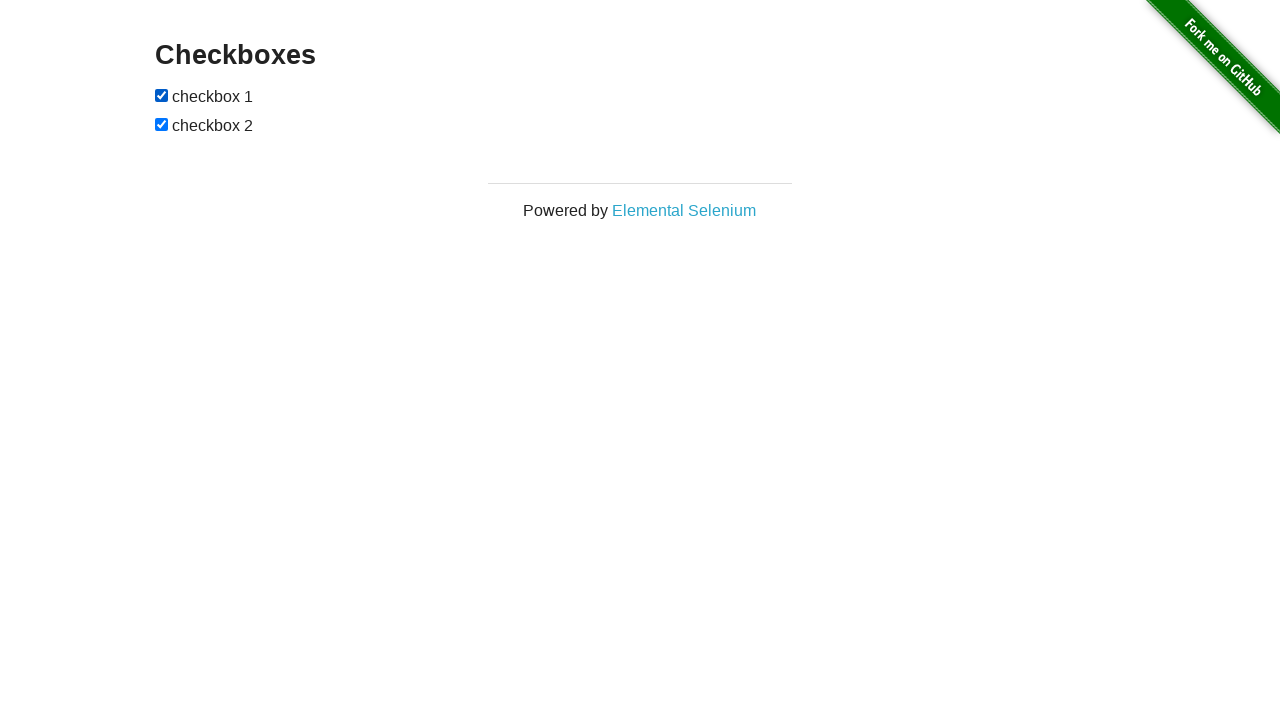

Selected the second checkbox element
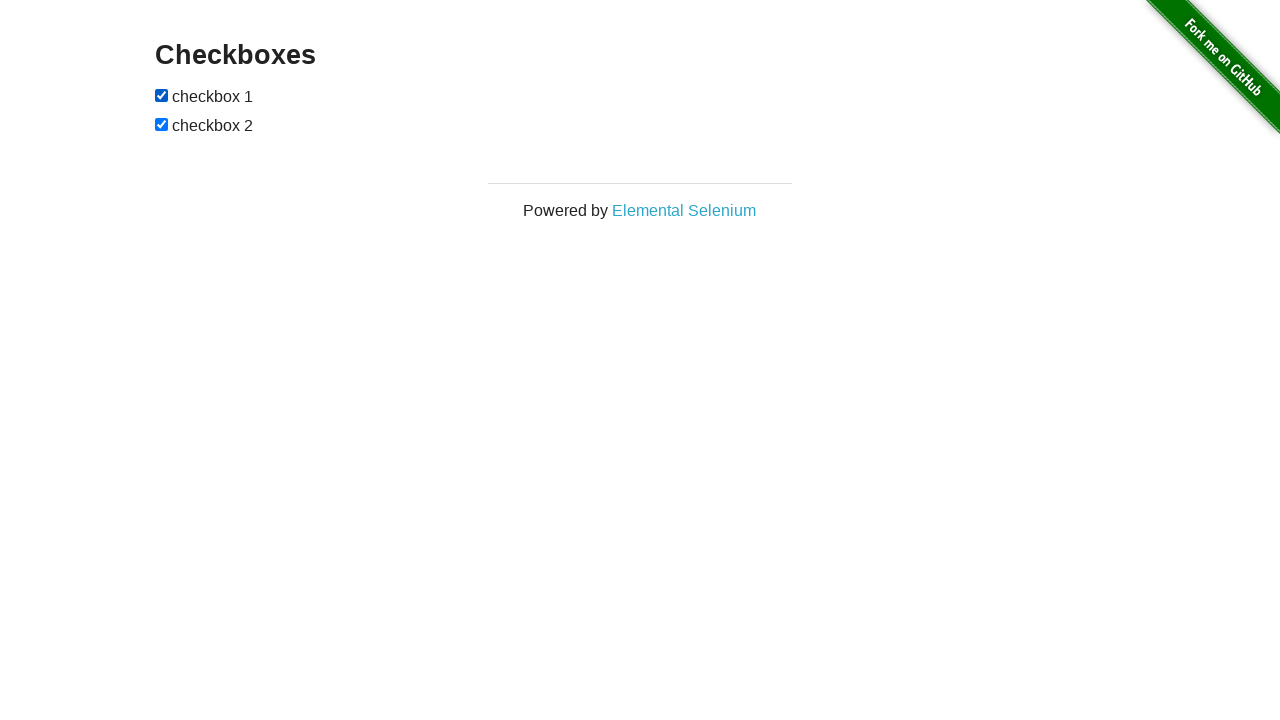

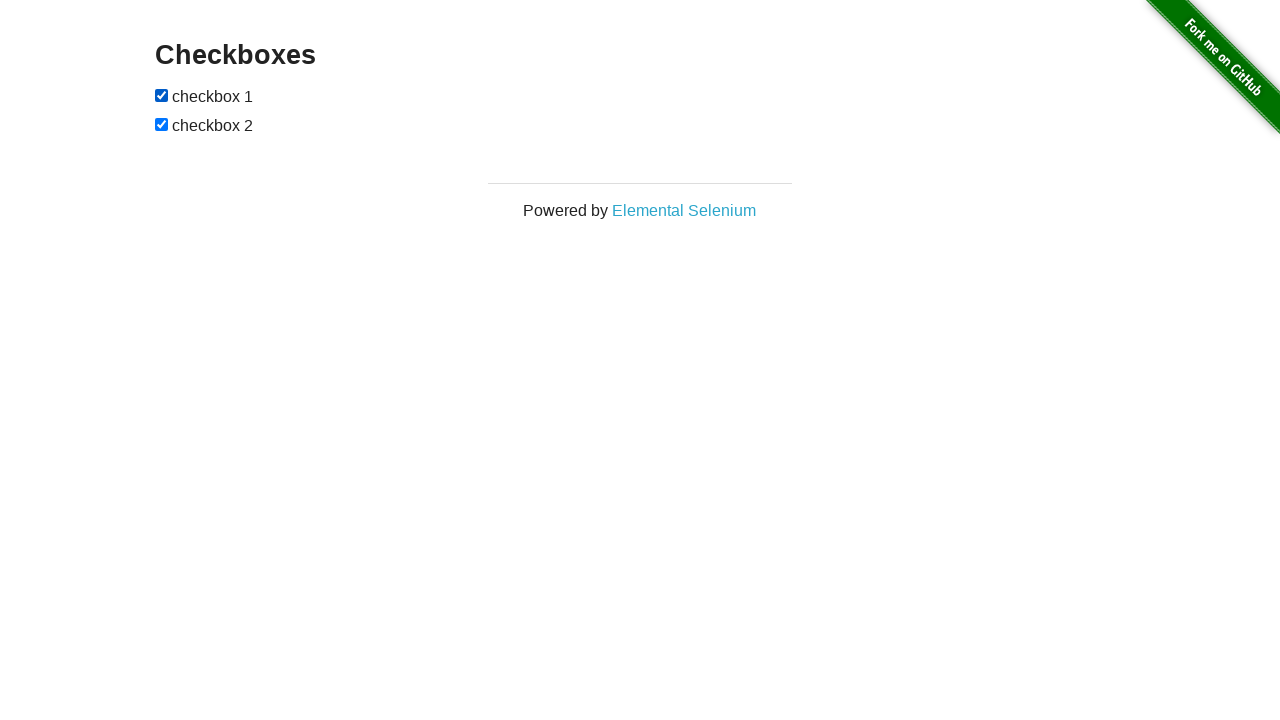